Navigates to Colombian lottery result pages (Huila, Meta, and Medellin lotteries) and verifies that lottery number elements are displayed on each page.

Starting URL: https://resultadodelaloteria.com/colombia/loteria-del-huila

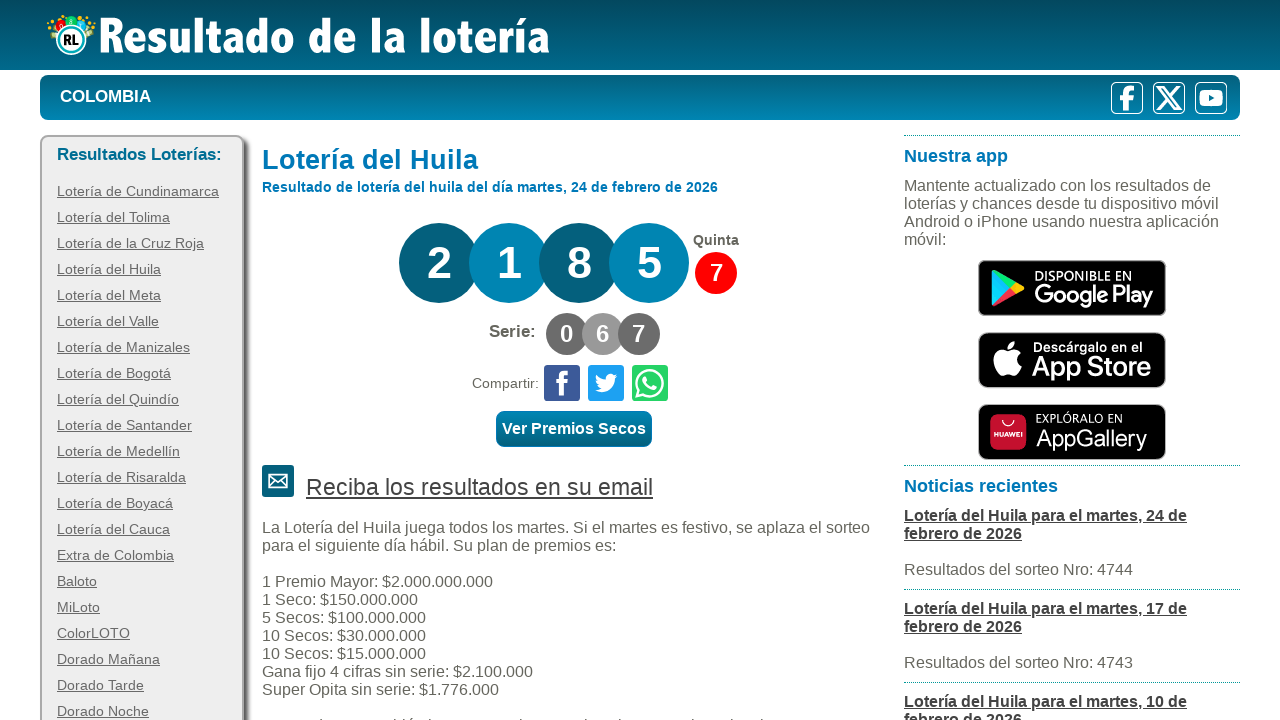

Waited for lottery ball elements to load on Huila lottery page
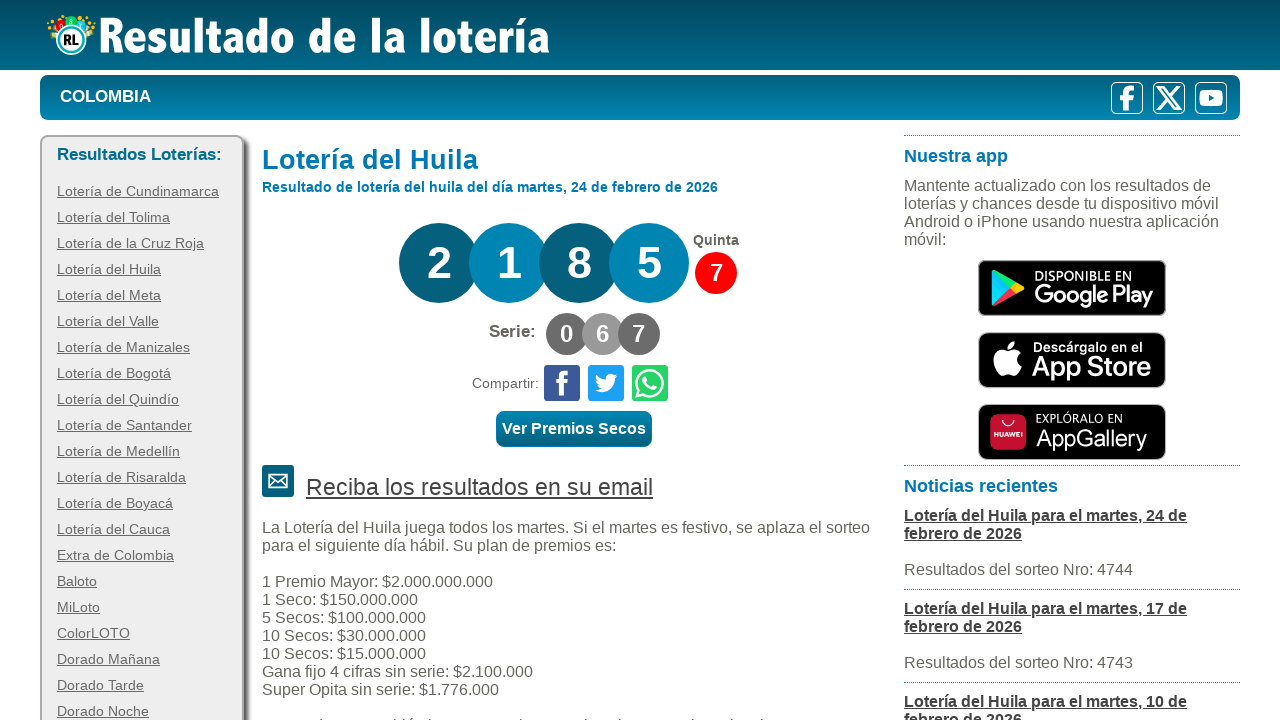

Navigated to Loteria del Meta page
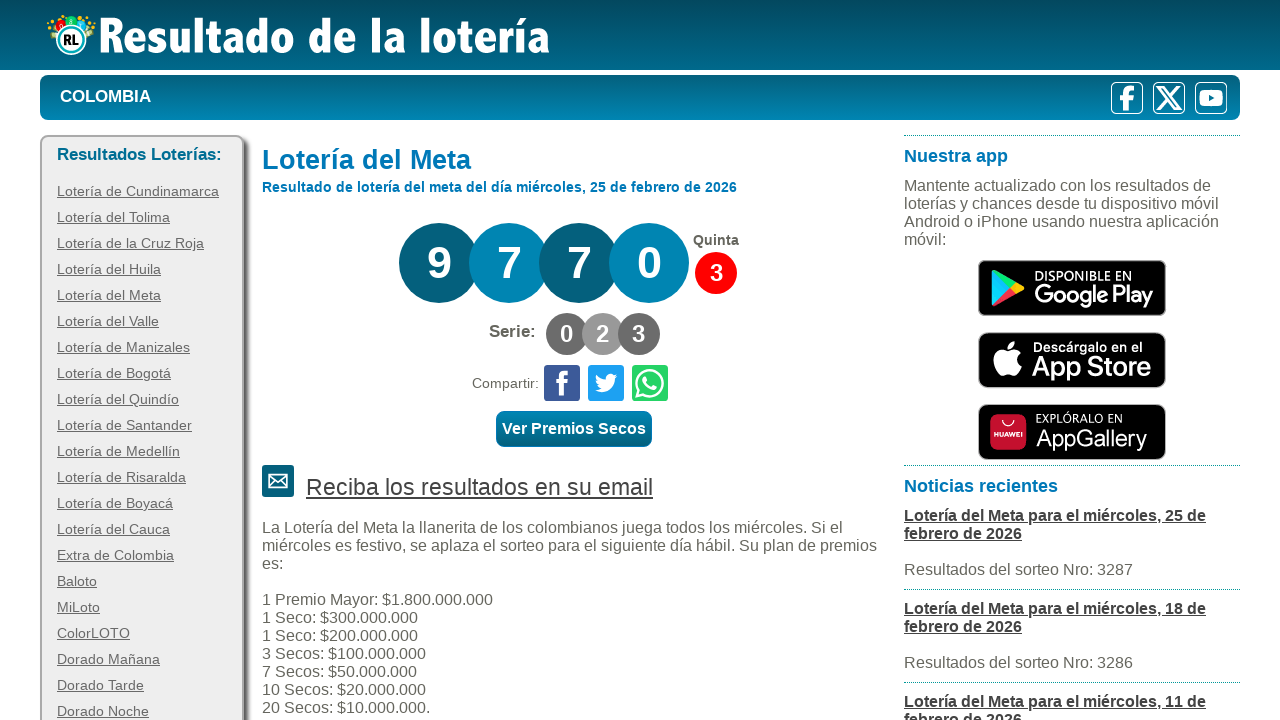

Waited for lottery ball elements to load on Meta lottery page
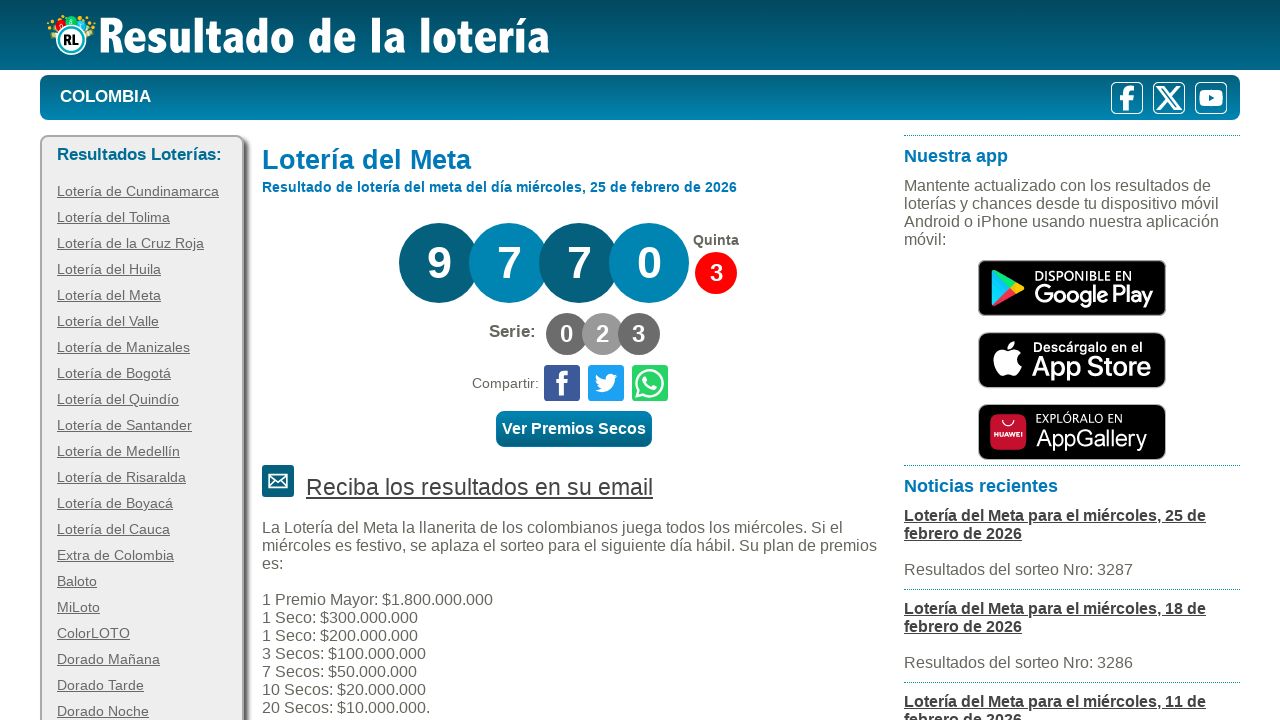

Navigated to Loteria de Medellin page
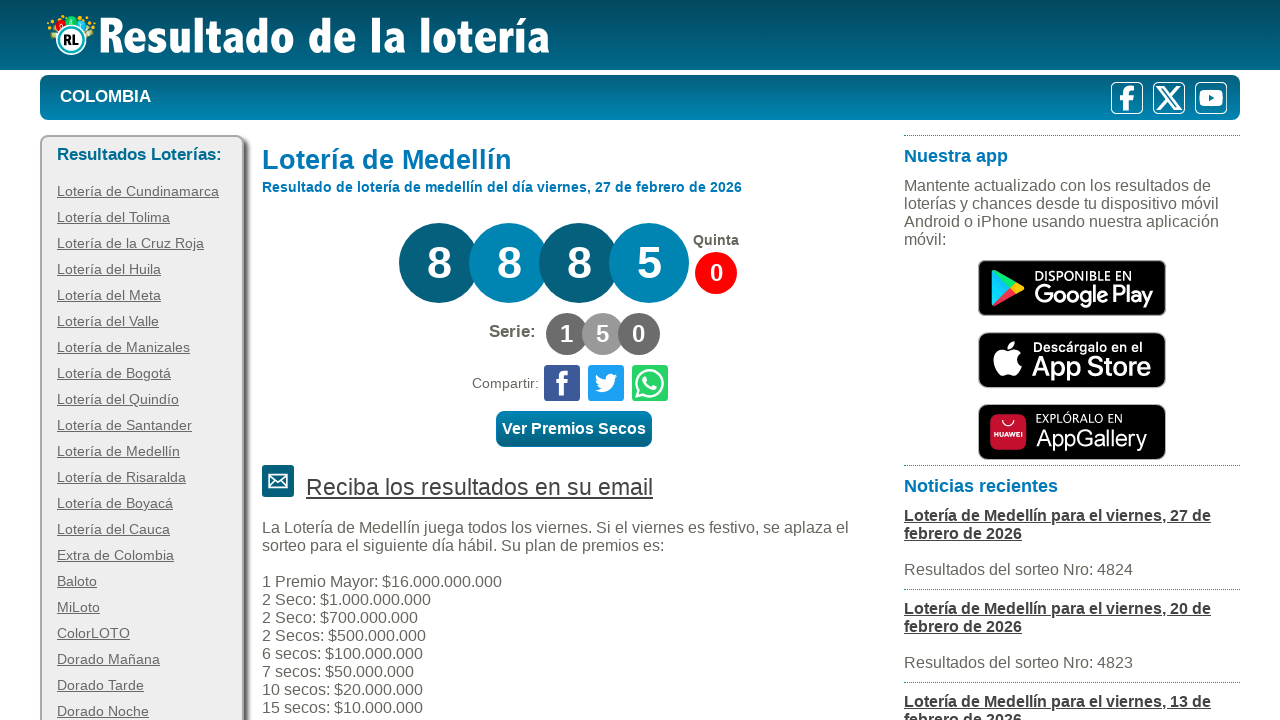

Waited for lottery ball elements to load on Medellin lottery page
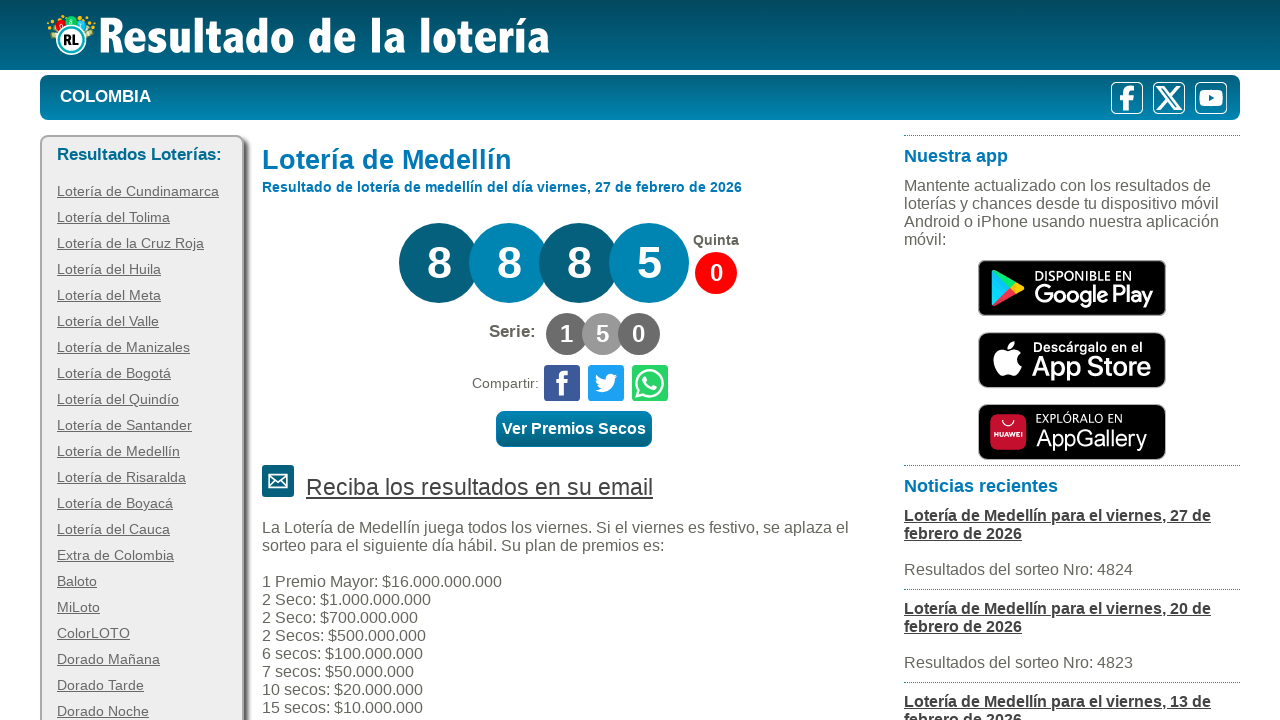

Verified small ball elements are present on Medellin lottery page
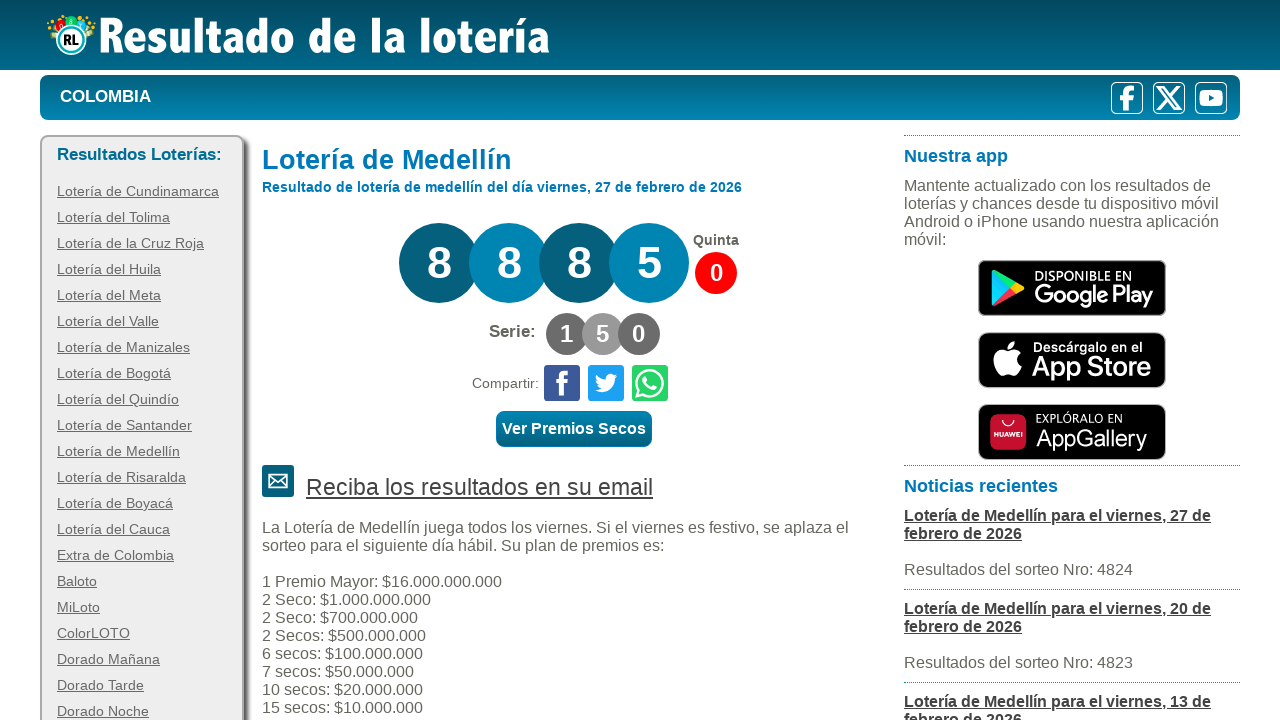

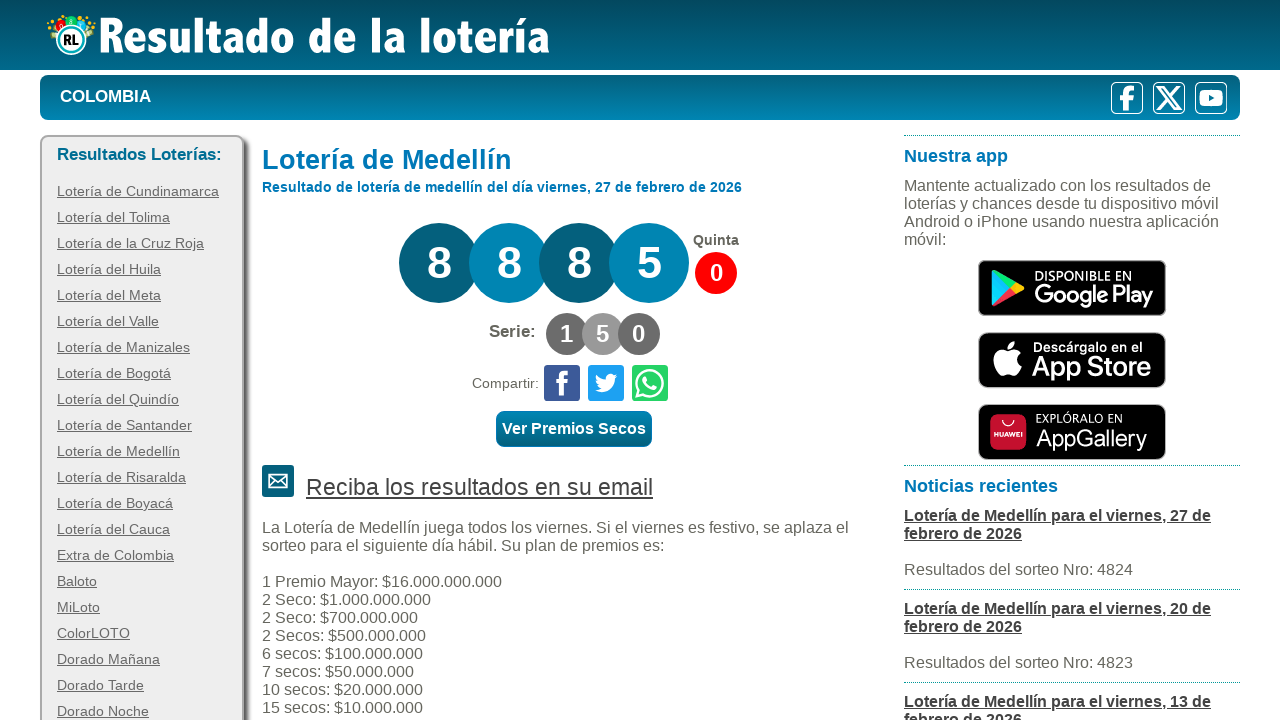